Tests JavaScript alert handling by triggering different types of alerts, accepting them, and entering text in prompt alerts

Starting URL: https://the-internet.herokuapp.com/javascript_alerts

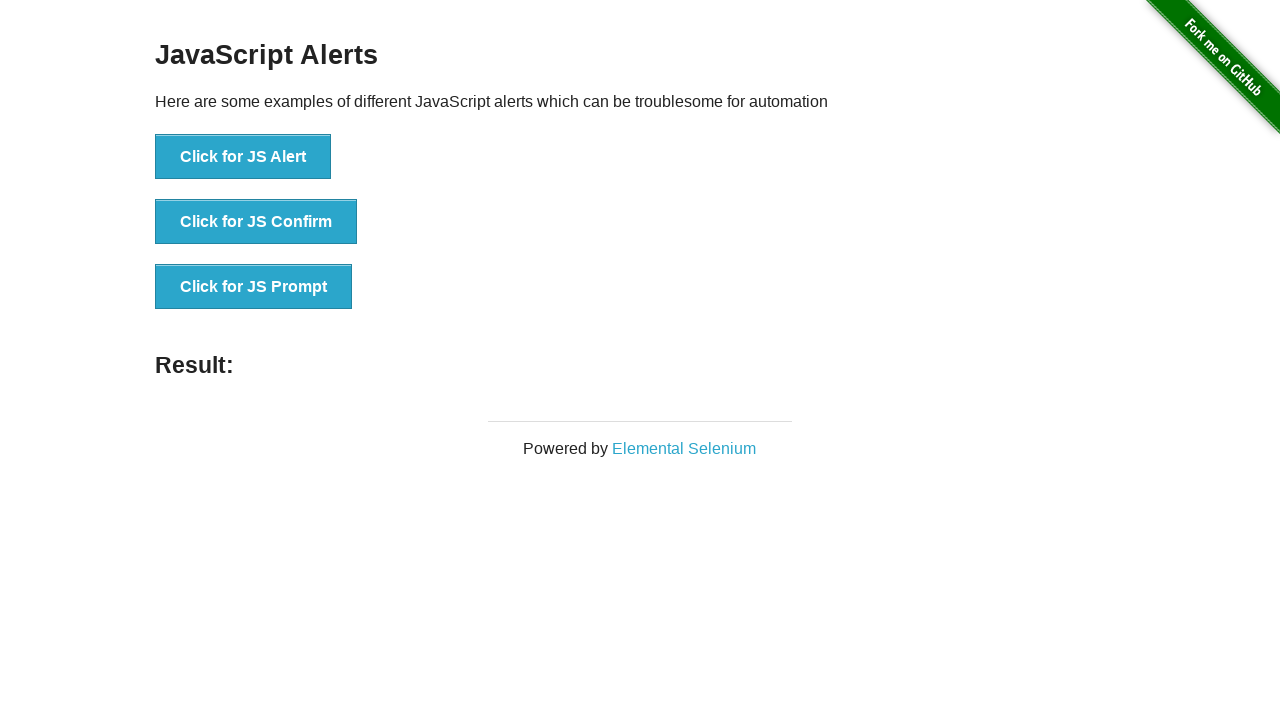

Clicked 'Click for JS Alert' button to trigger JavaScript alert at (243, 157) on xpath=//div[@class='example']//button[text()='Click for JS Alert']
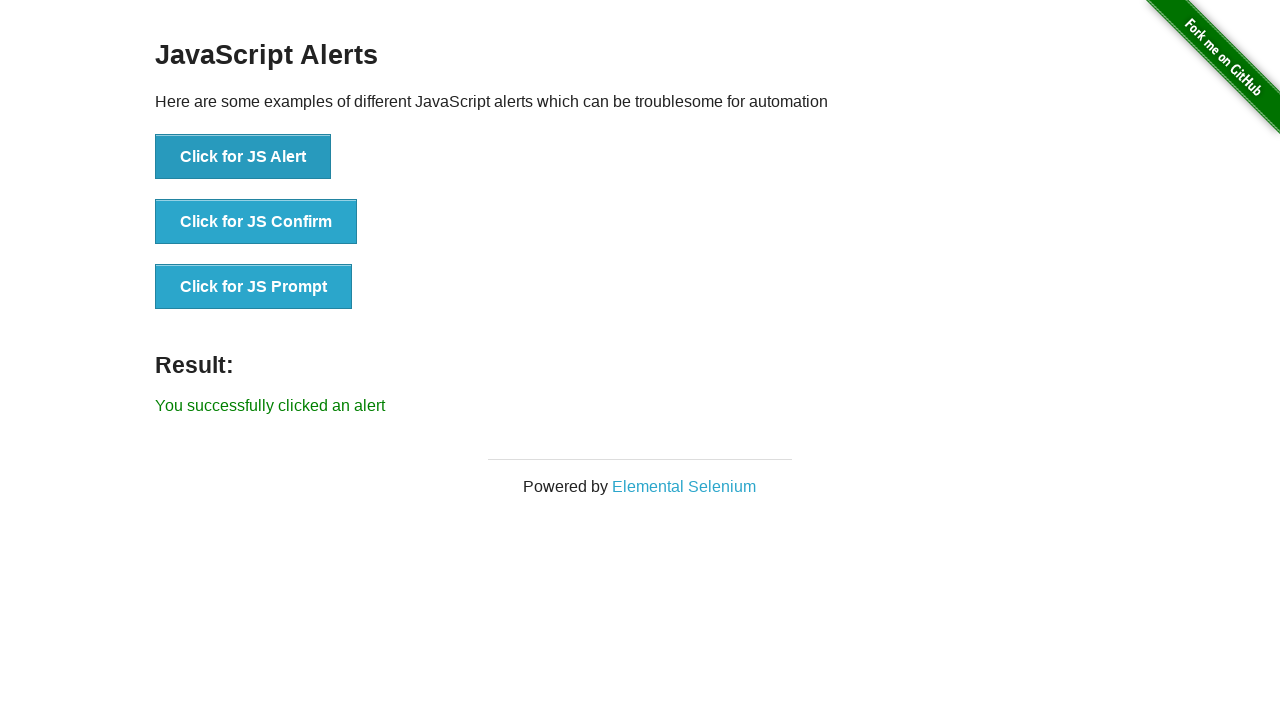

Set up dialog handler to accept alerts
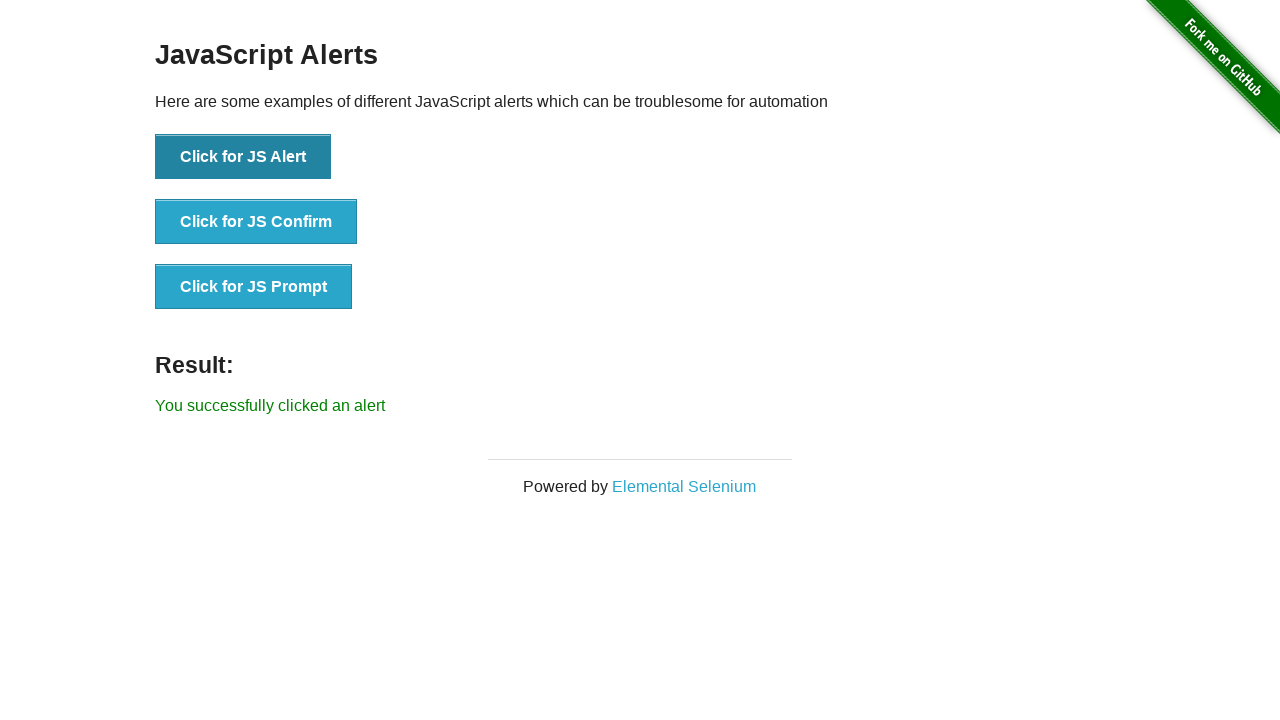

Waited 500ms for alert to be processed
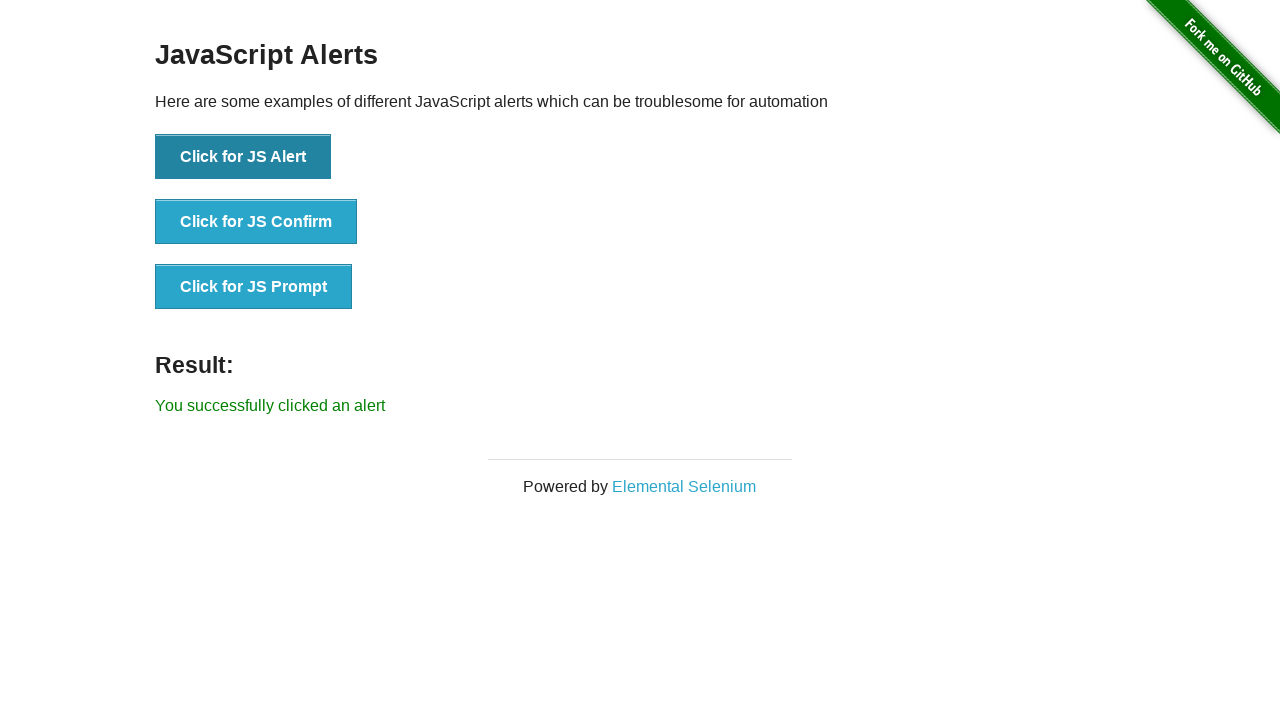

Clicked 'Click for JS Prompt' button to trigger prompt dialog at (254, 287) on xpath=//div[@class='example']//button[text()='Click for JS Prompt']
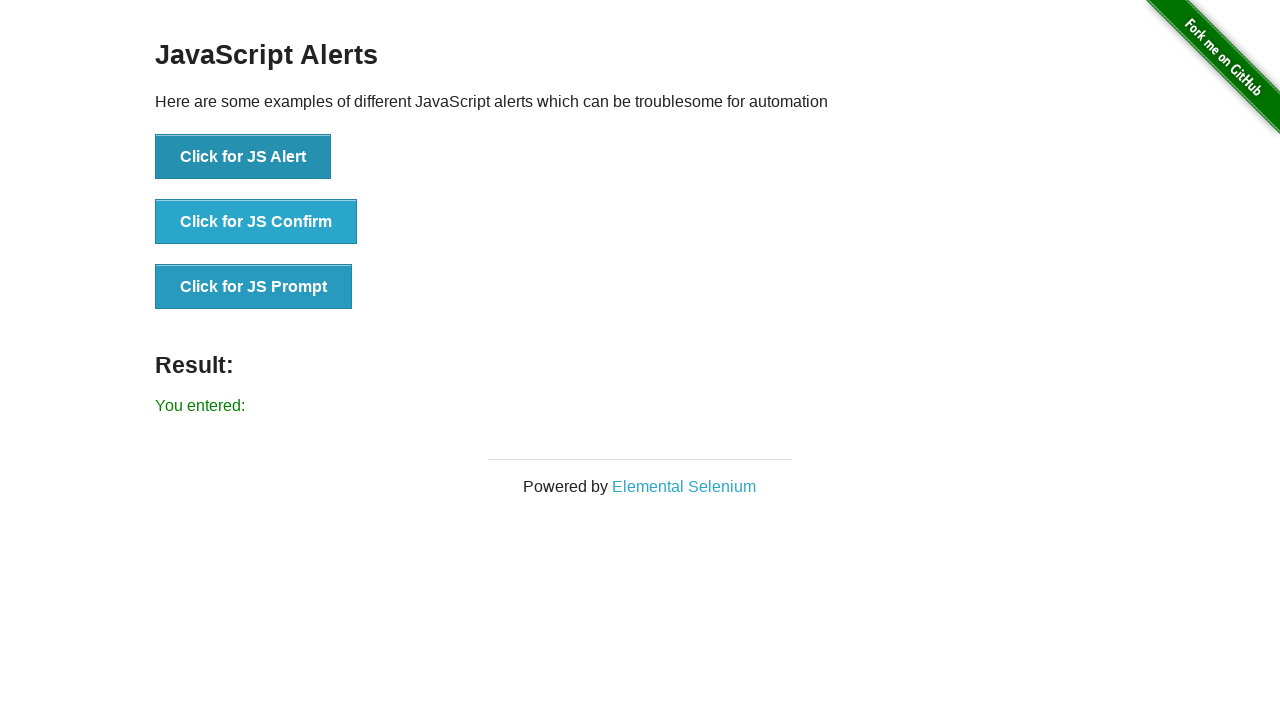

Set up dialog handler to accept prompt and enter 'Welcome' text
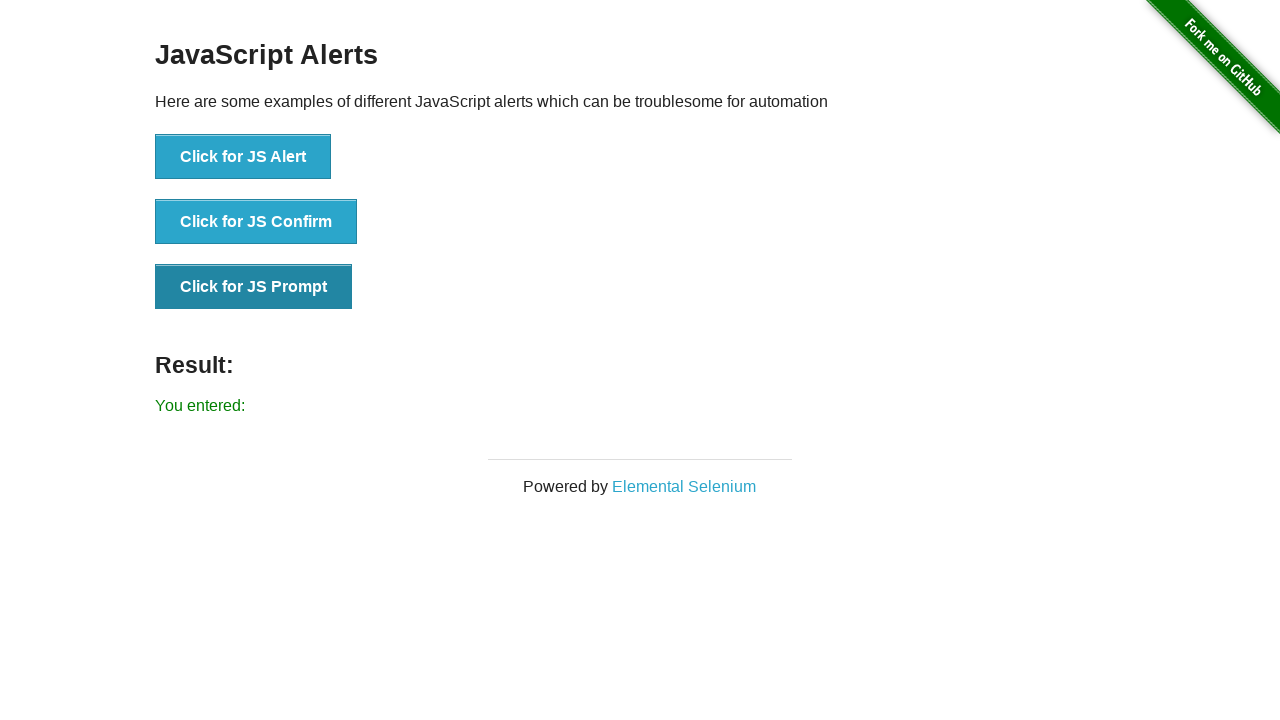

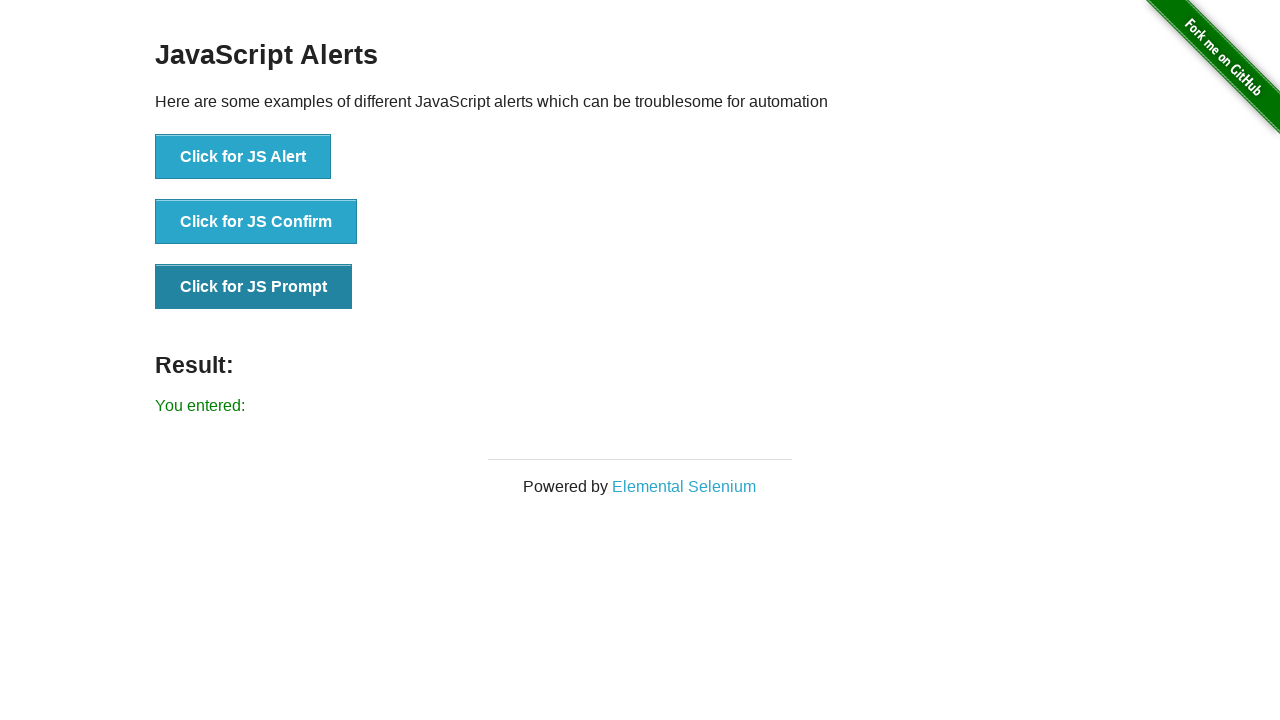